Tests highlighting an element on a page by finding a specific element and verifying its presence. The original Java test demonstrates element highlighting with CSS styling via JavaScript execution.

Starting URL: http://the-internet.herokuapp.com/large

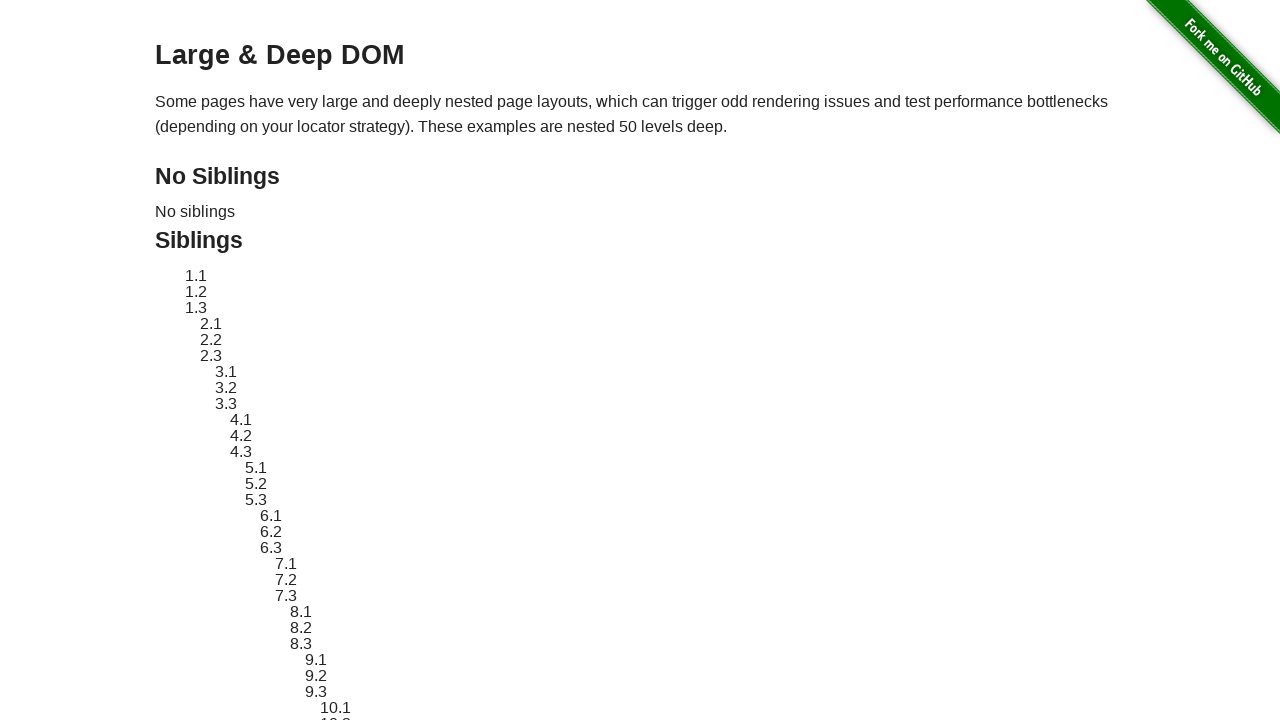

Located element with ID 'sibling-2.3'
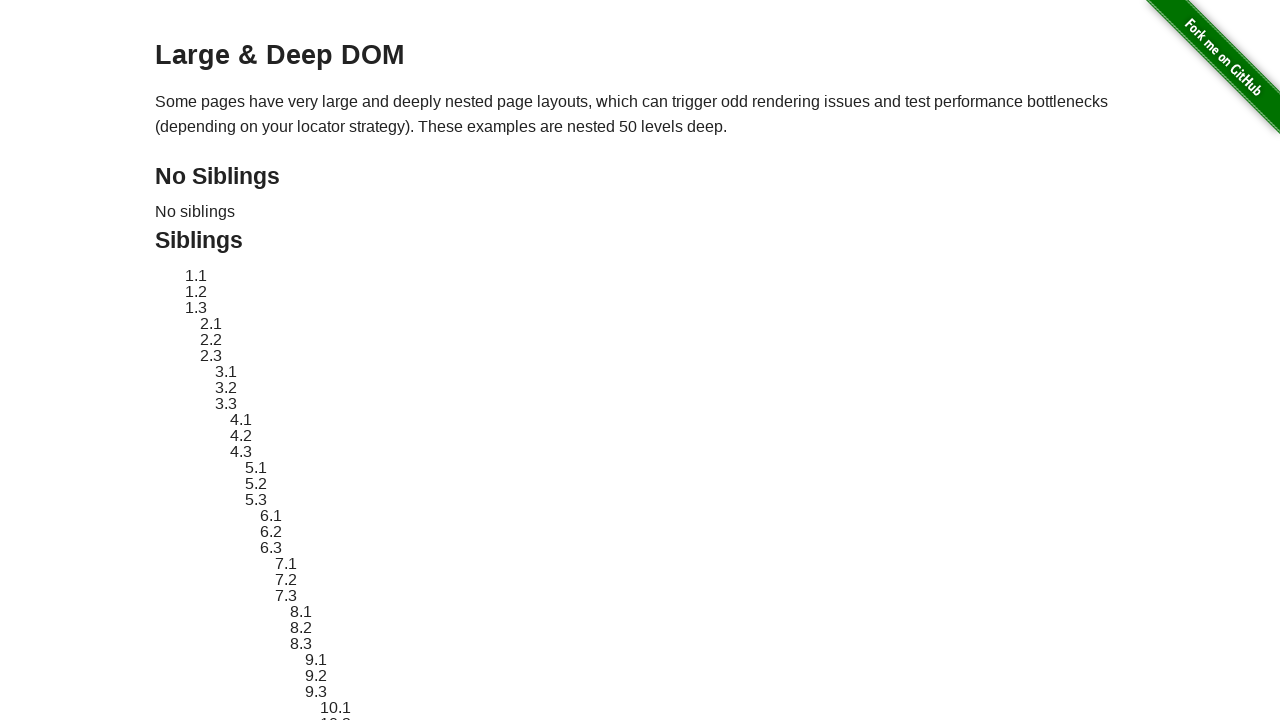

Element became visible
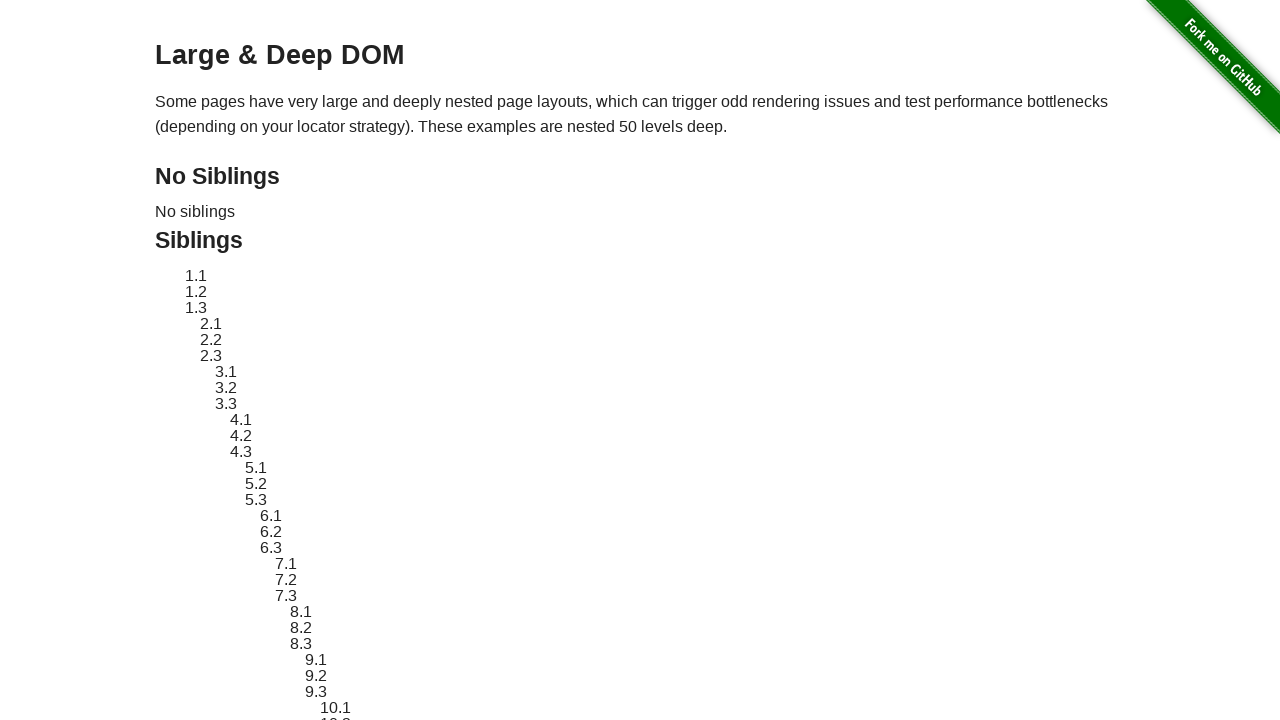

Applied red dashed border highlight to element using JavaScript
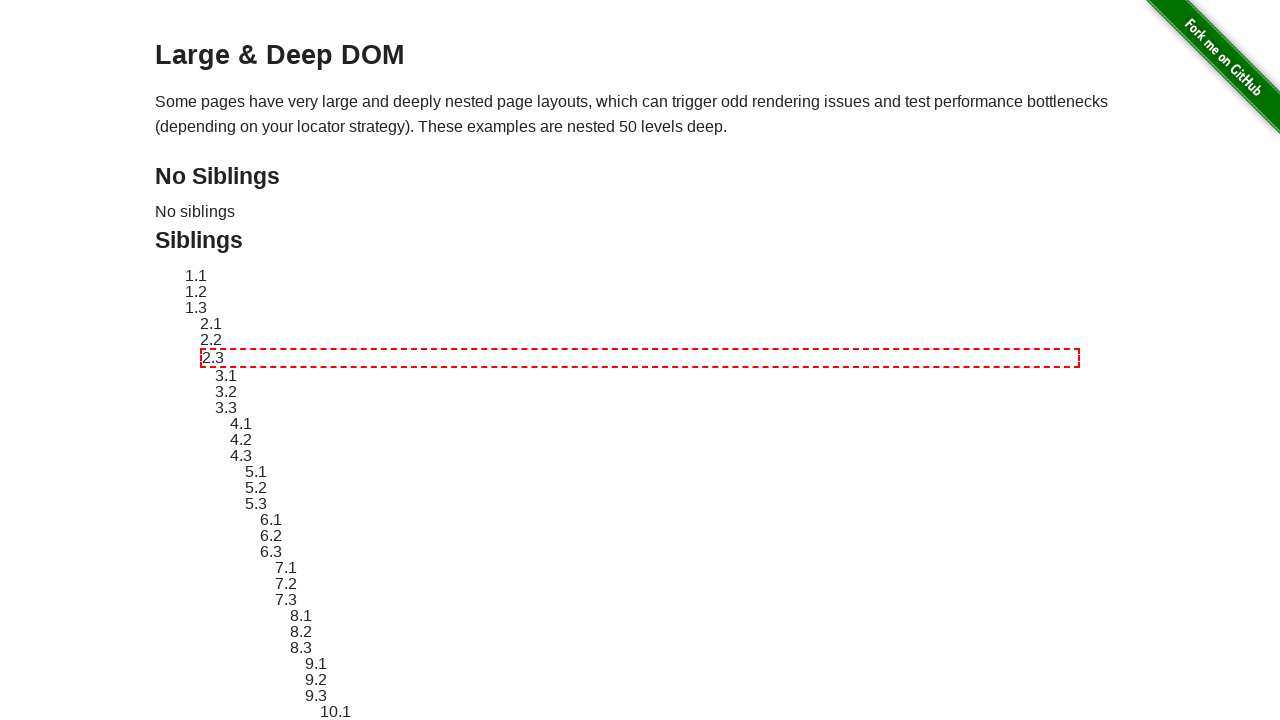

Waited 1 second to observe highlight effect
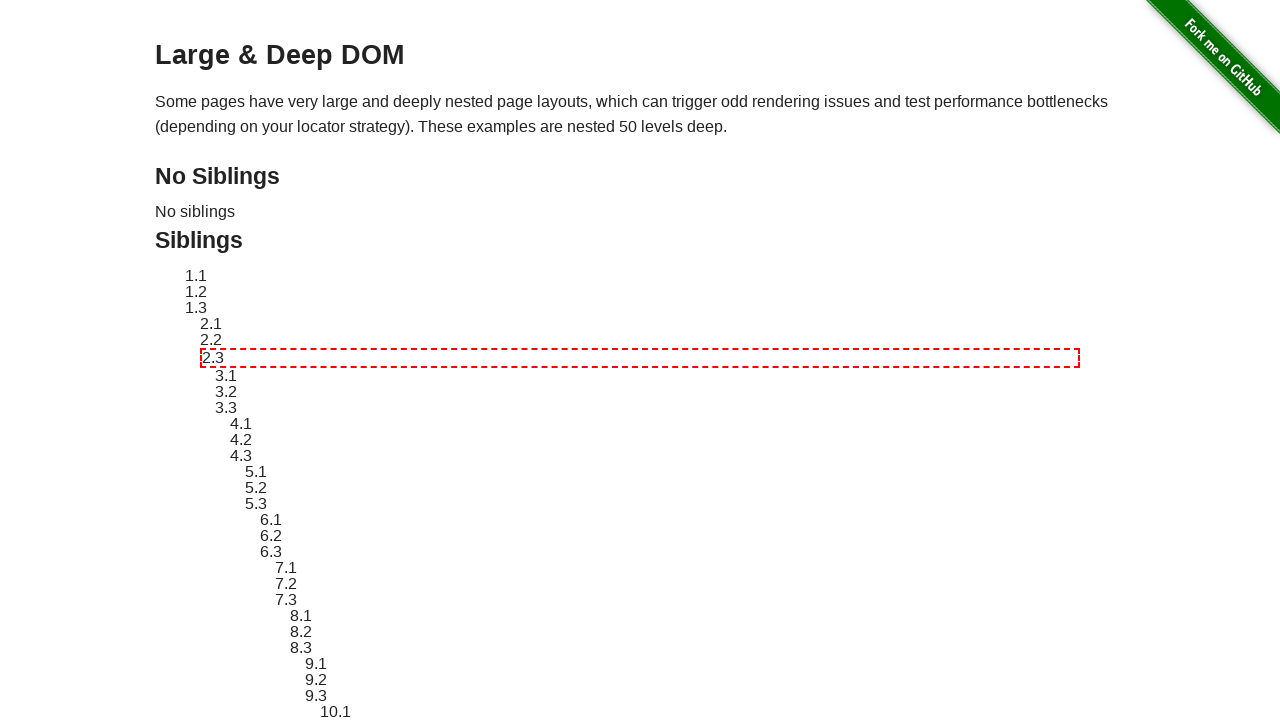

Verified that highlighted element is visible
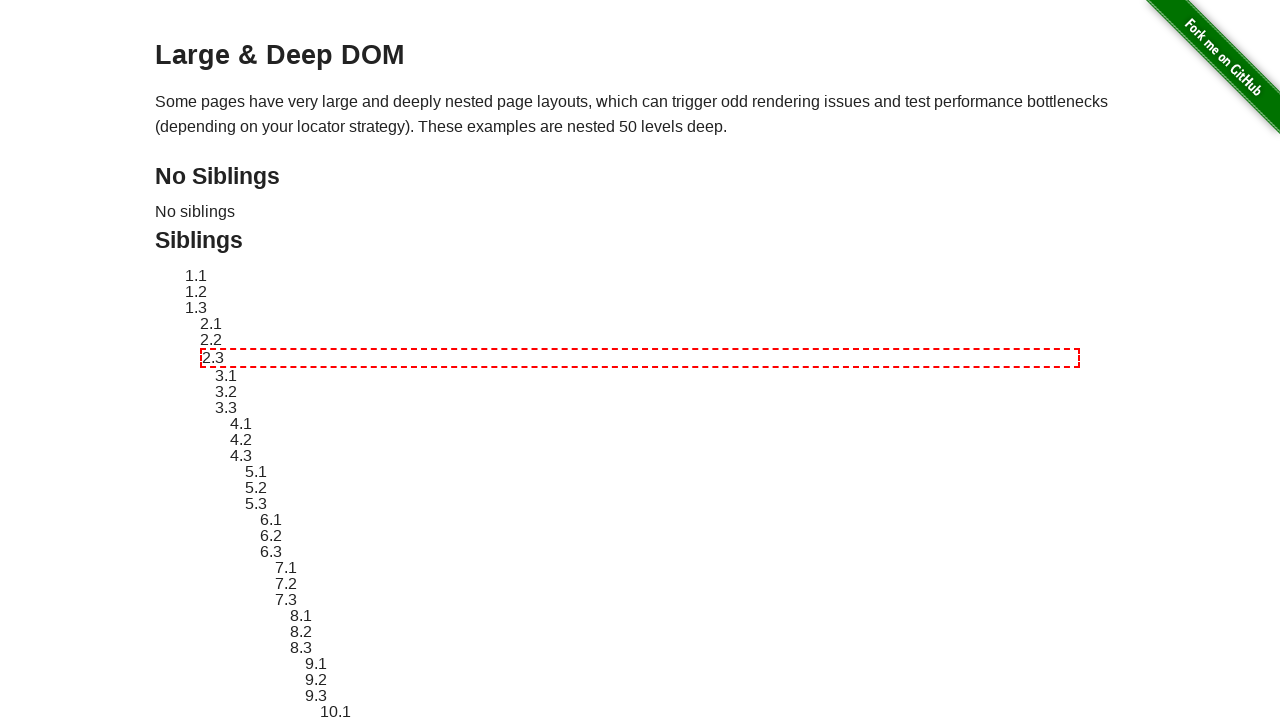

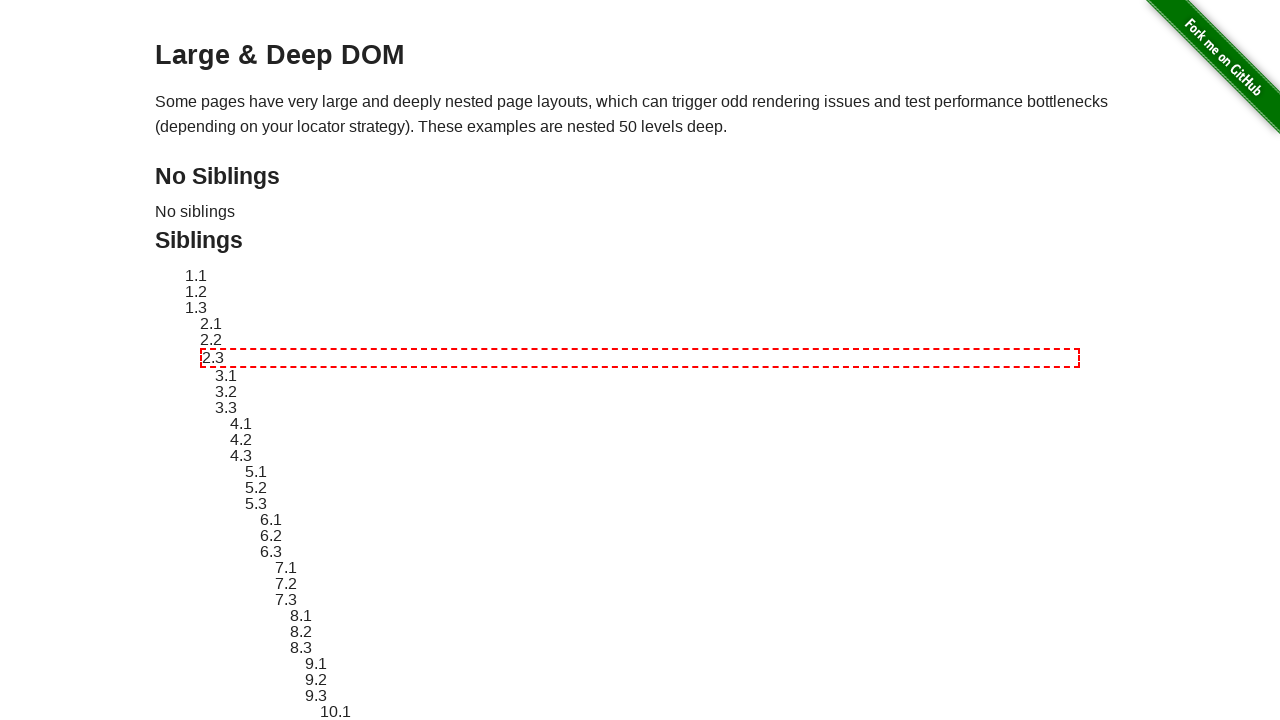